Tests alert dialog handling by clicking an alert button, verifying the alert message, and accepting it

Starting URL: https://testautomationpractice.blogspot.com/

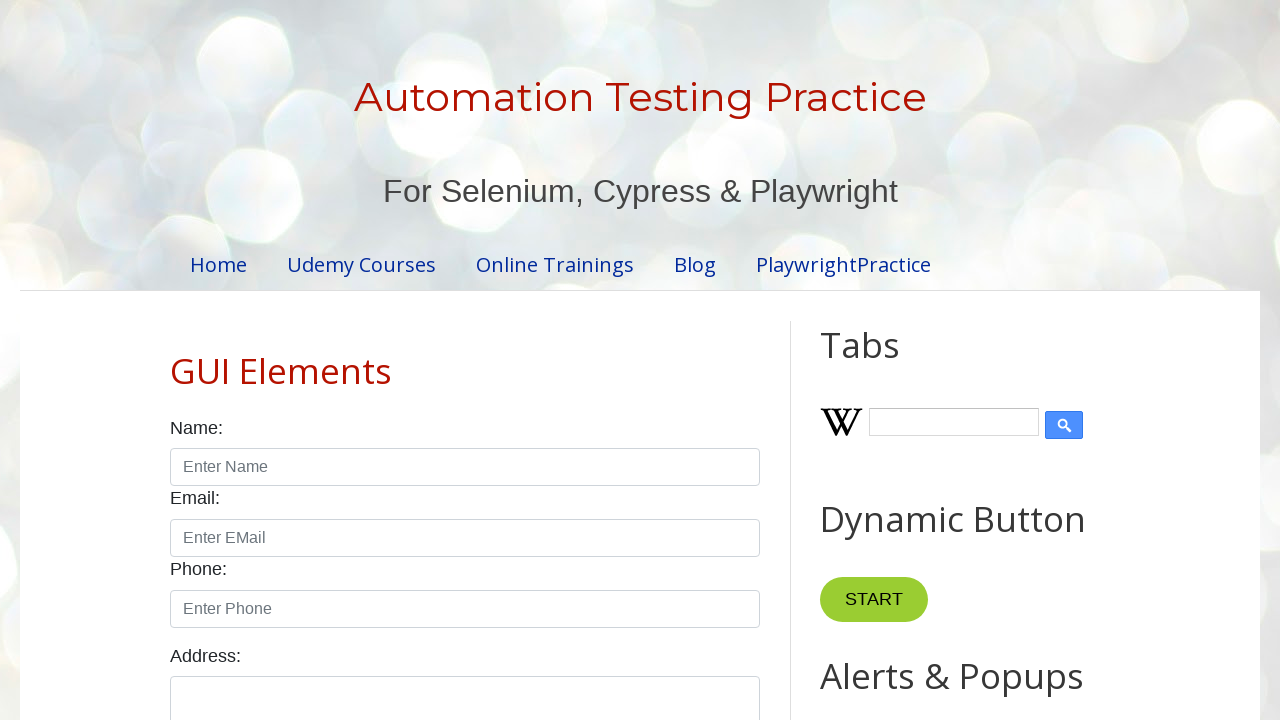

Accepted alert dialog
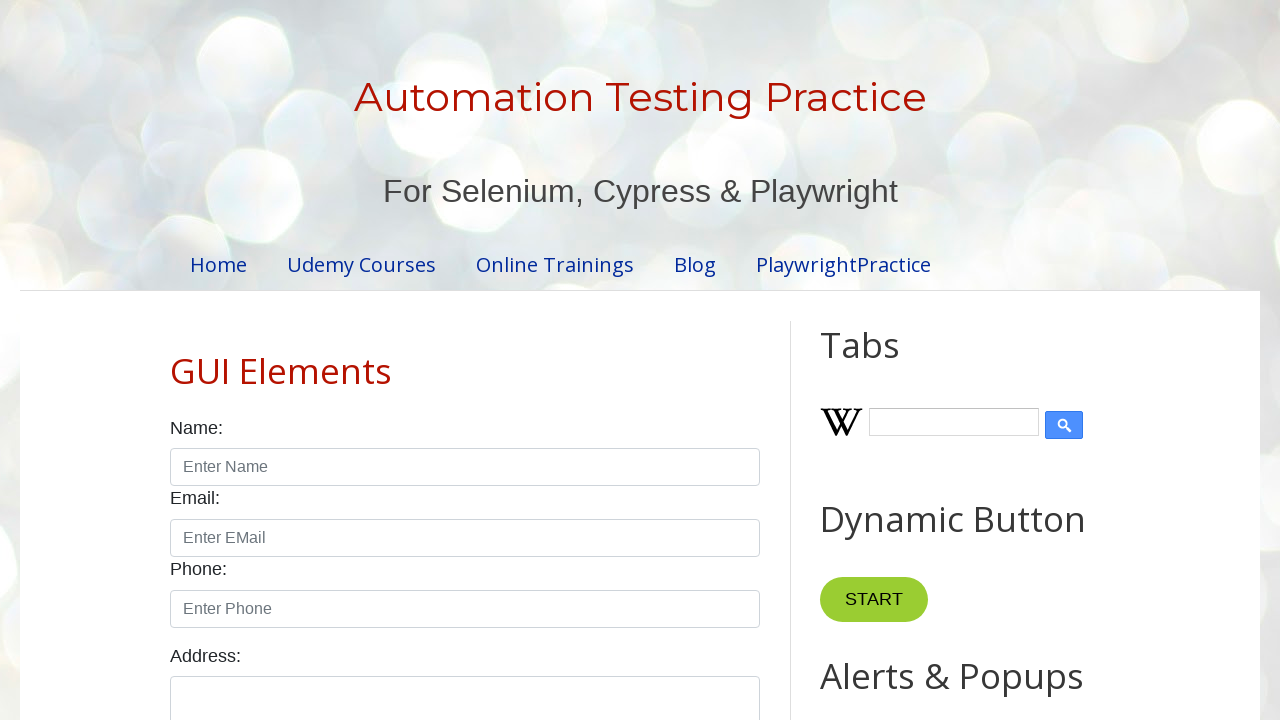

Clicked the alert button at (888, 361) on #alertBtn
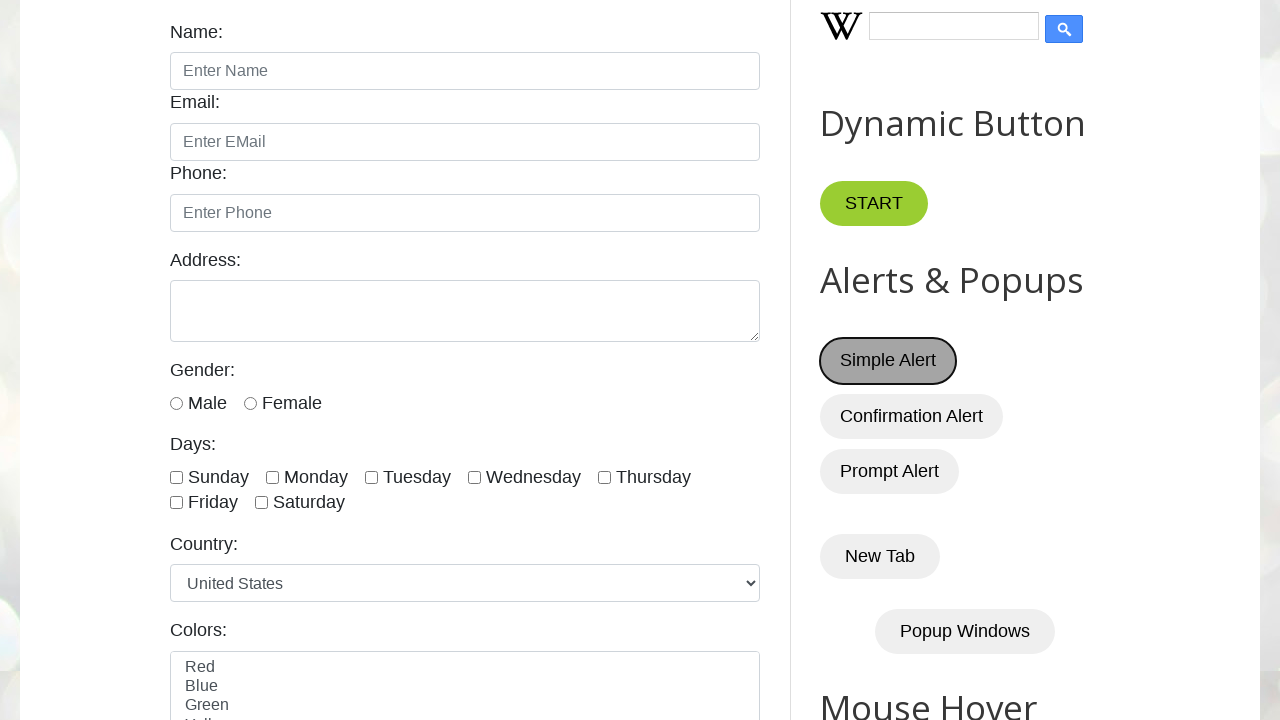

Waited 1 second for dialog to be processed
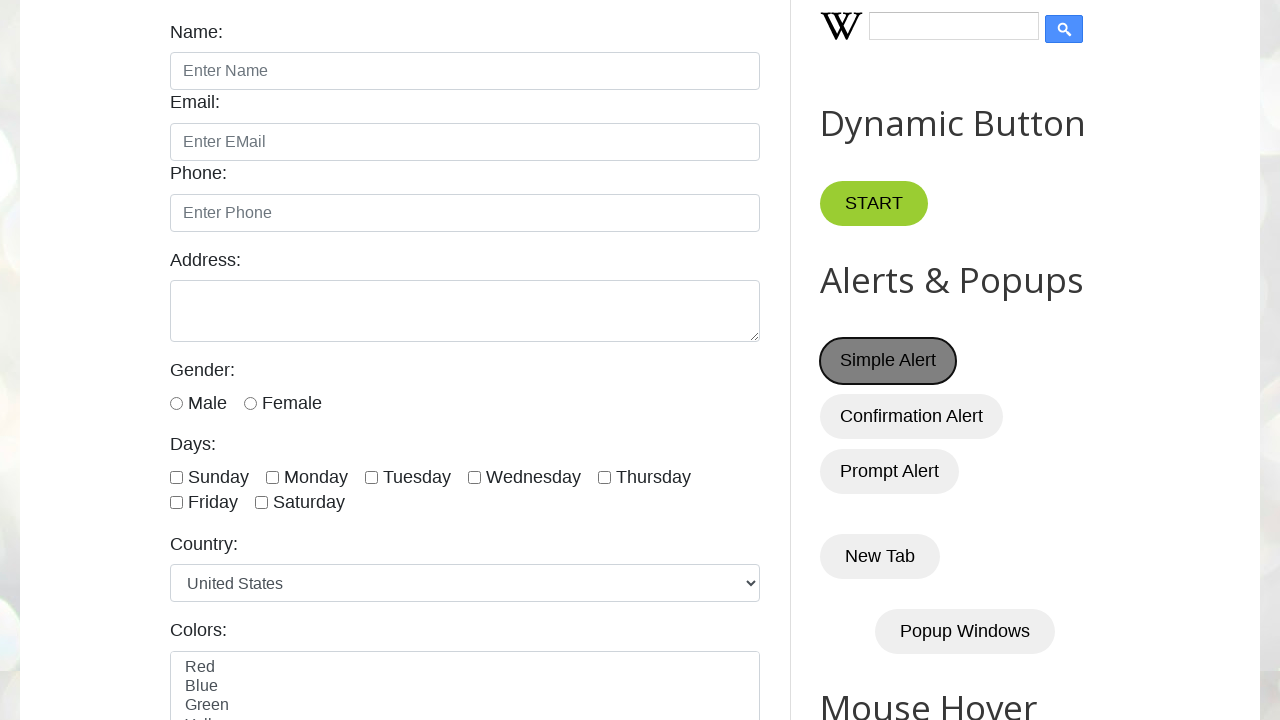

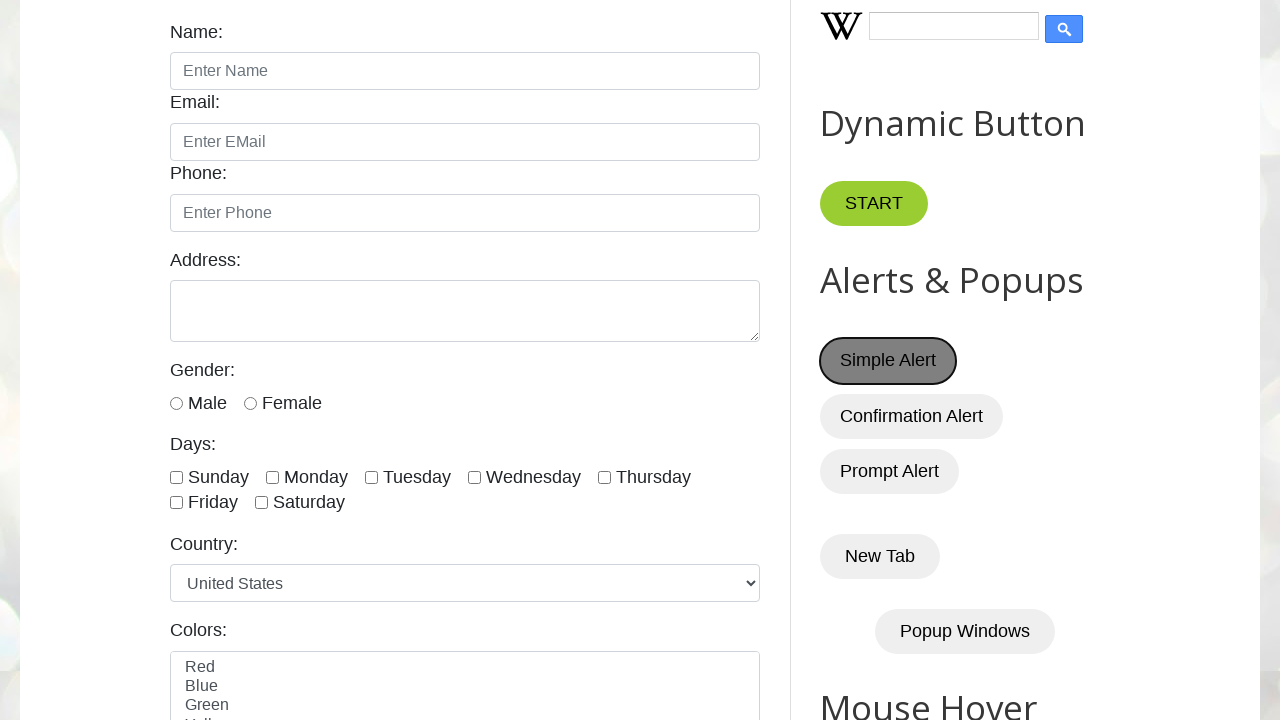